Tests file upload functionality by selecting a file, choosing the "A General File" radio button option, and clicking the Upload button to submit the form.

Starting URL: https://testpages.herokuapp.com/styled/file-upload-test.html

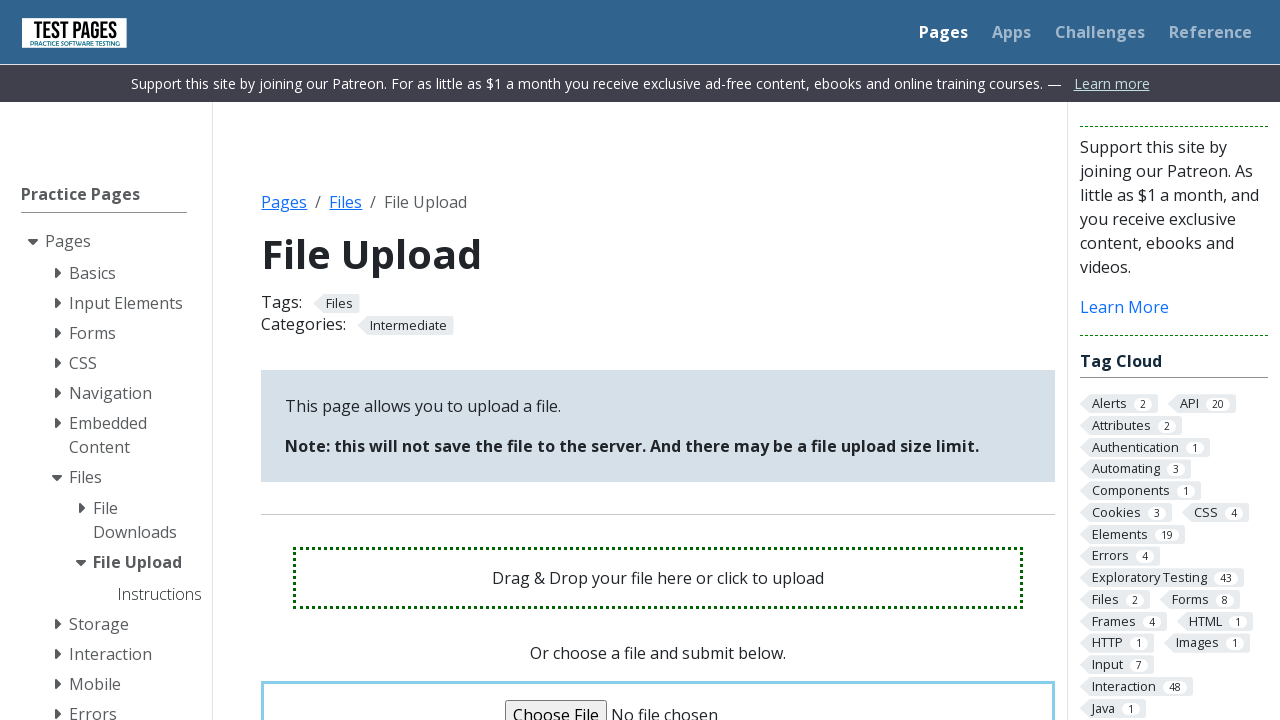

File input field became visible
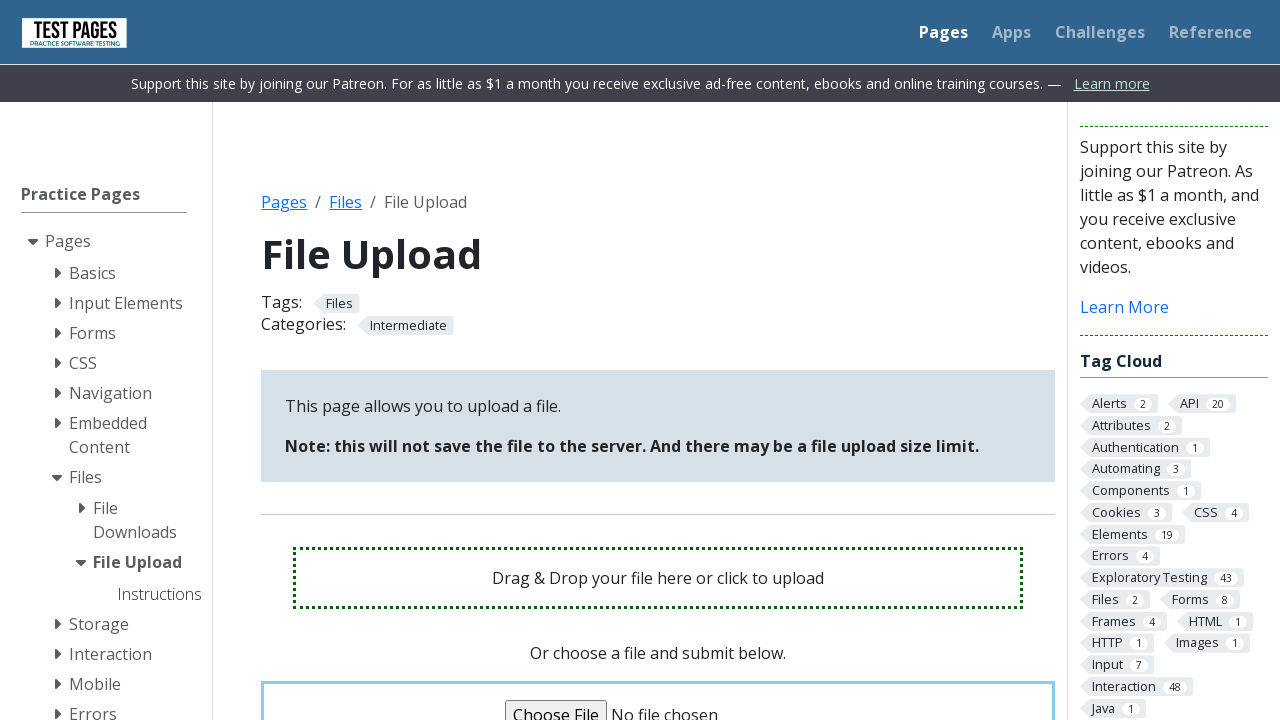

Created temporary test file for upload
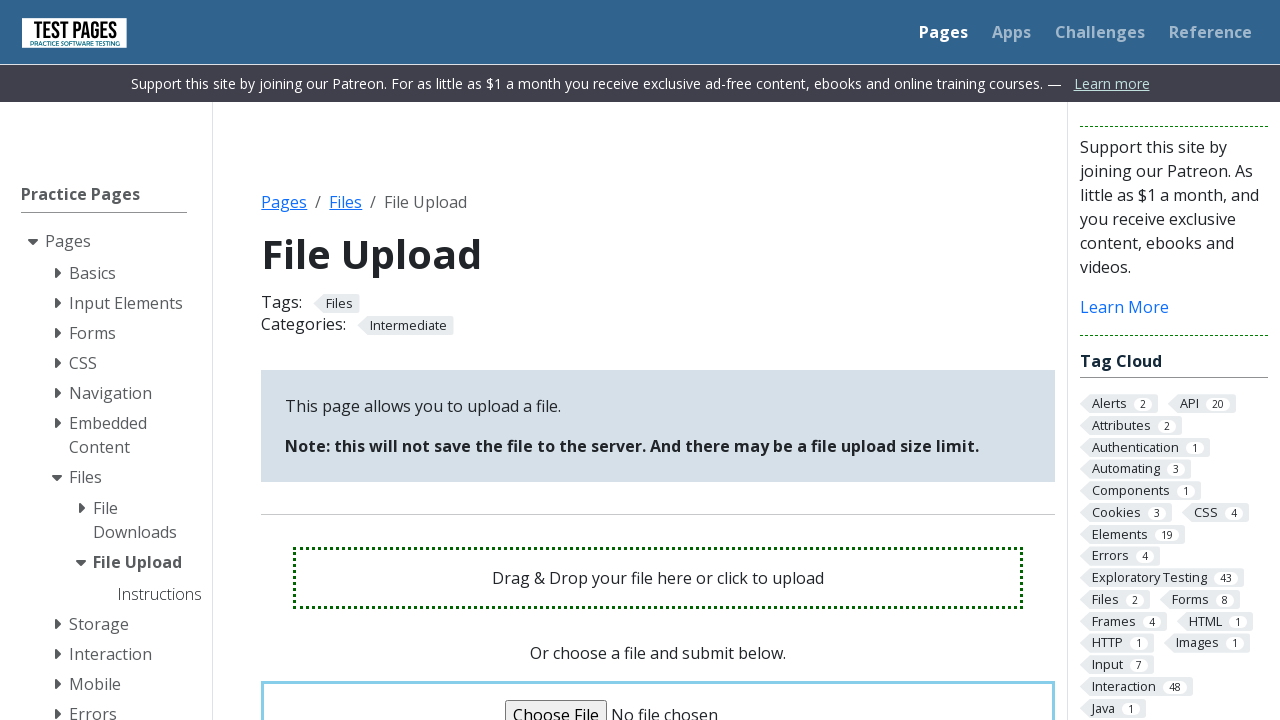

Selected test file for upload
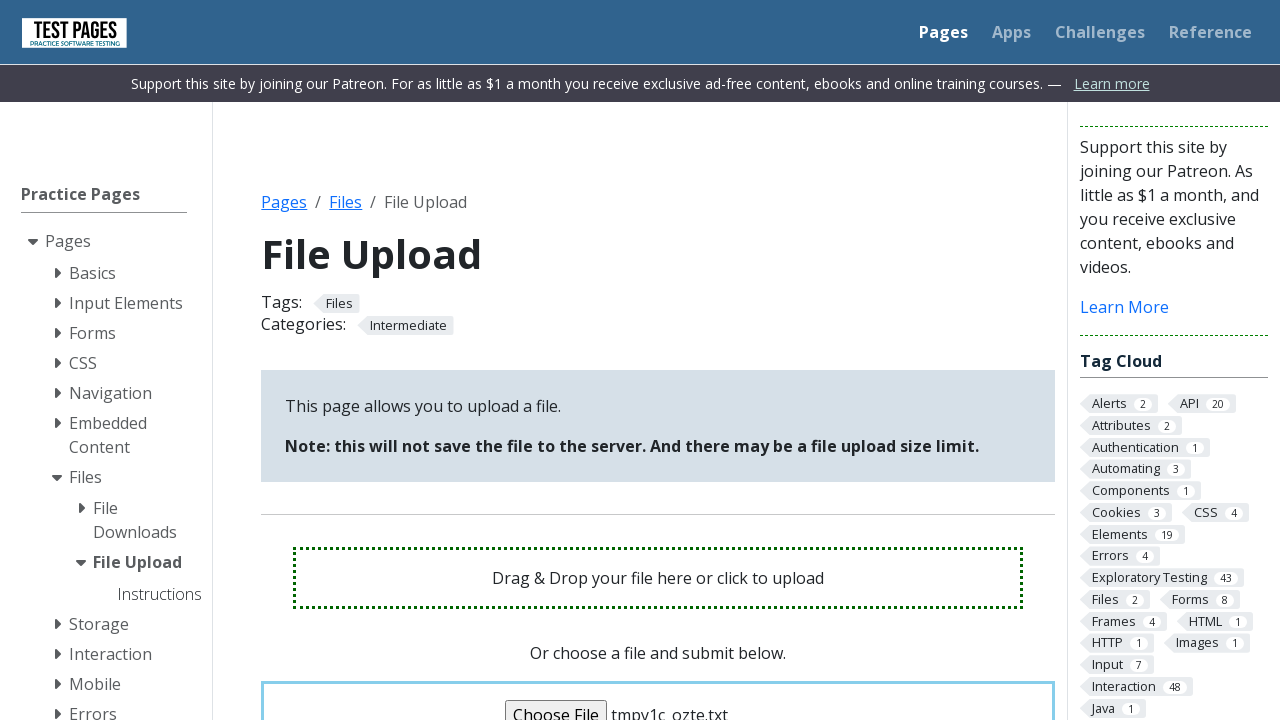

Selected 'A General File' radio button option at (639, 713) on input#itsafile
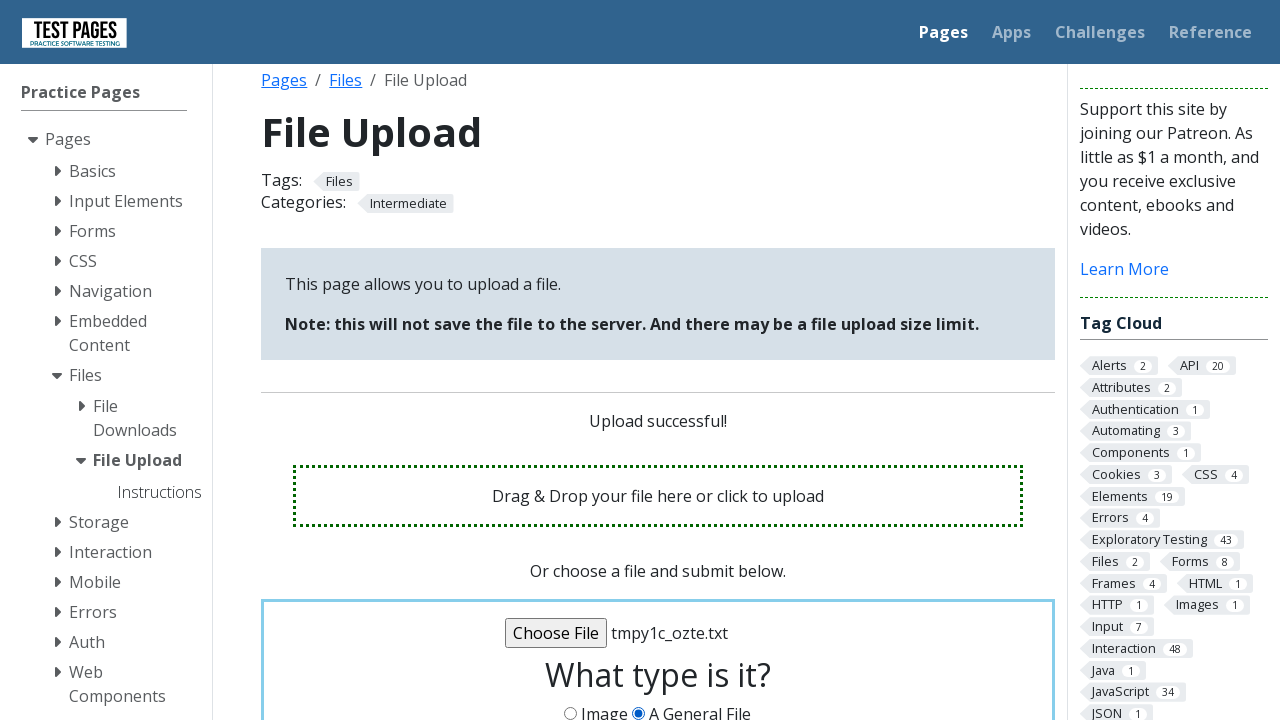

Clicked Upload button to submit the form at (658, 361) on input[name='upload']
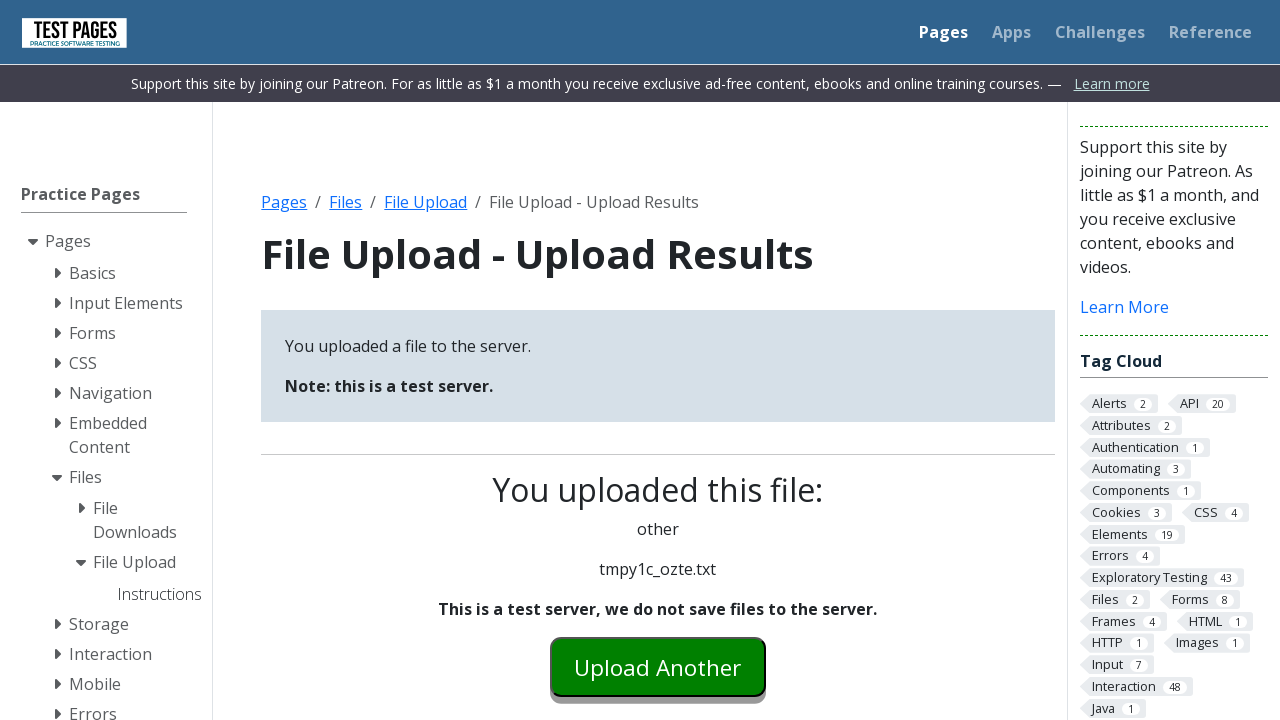

File upload completed and response page loaded
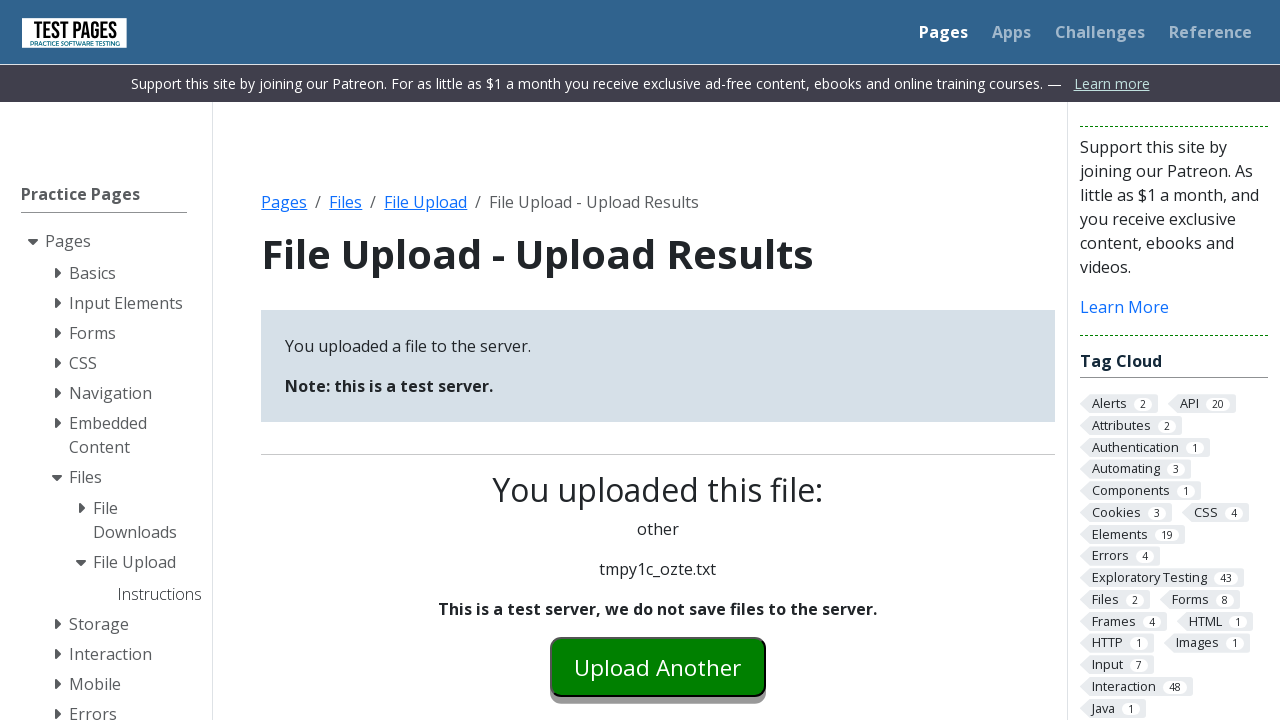

Cleaned up temporary test file
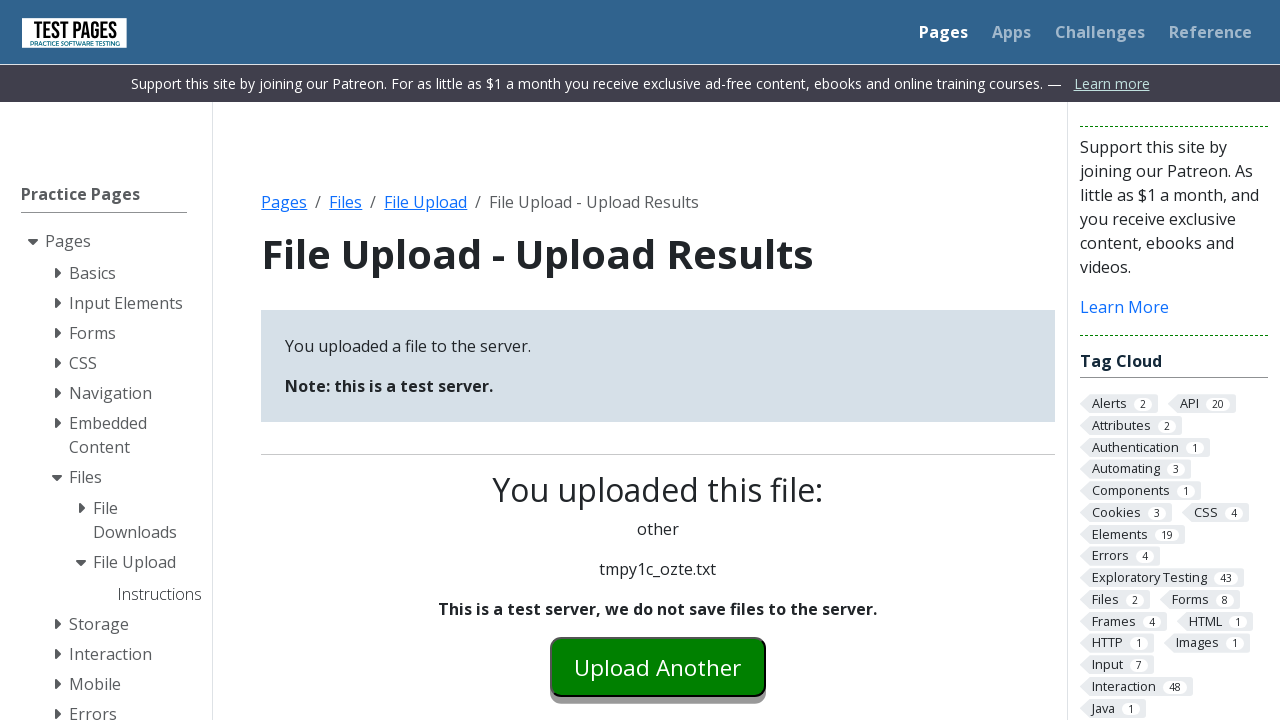

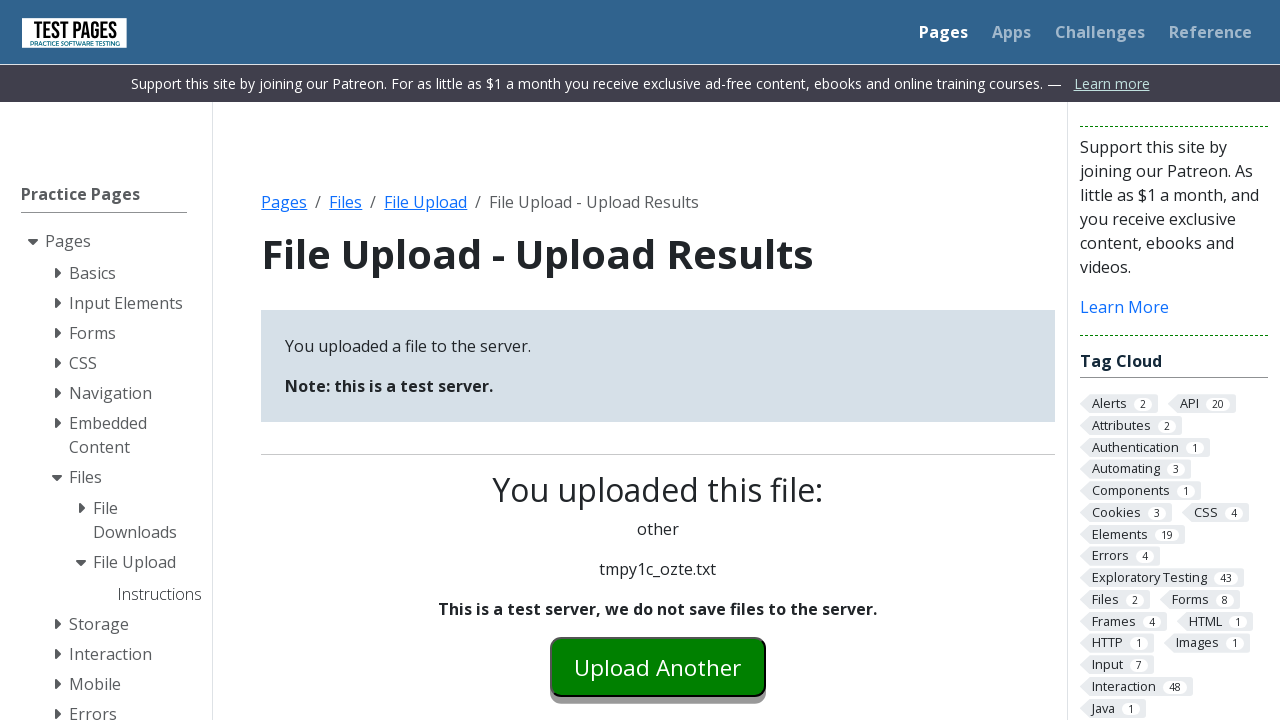